Tests that todo data persists after page reload

Starting URL: https://demo.playwright.dev/todomvc

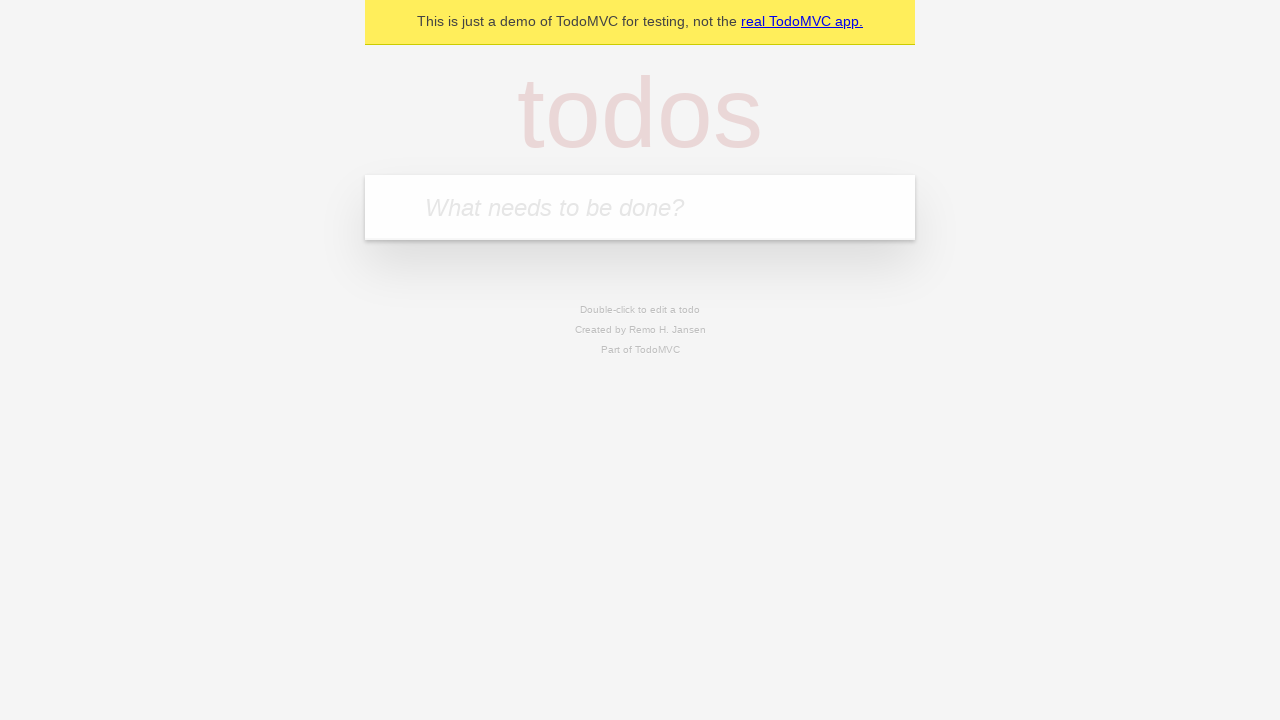

Filled todo input with 'buy some cheese' on internal:attr=[placeholder="What needs to be done?"i]
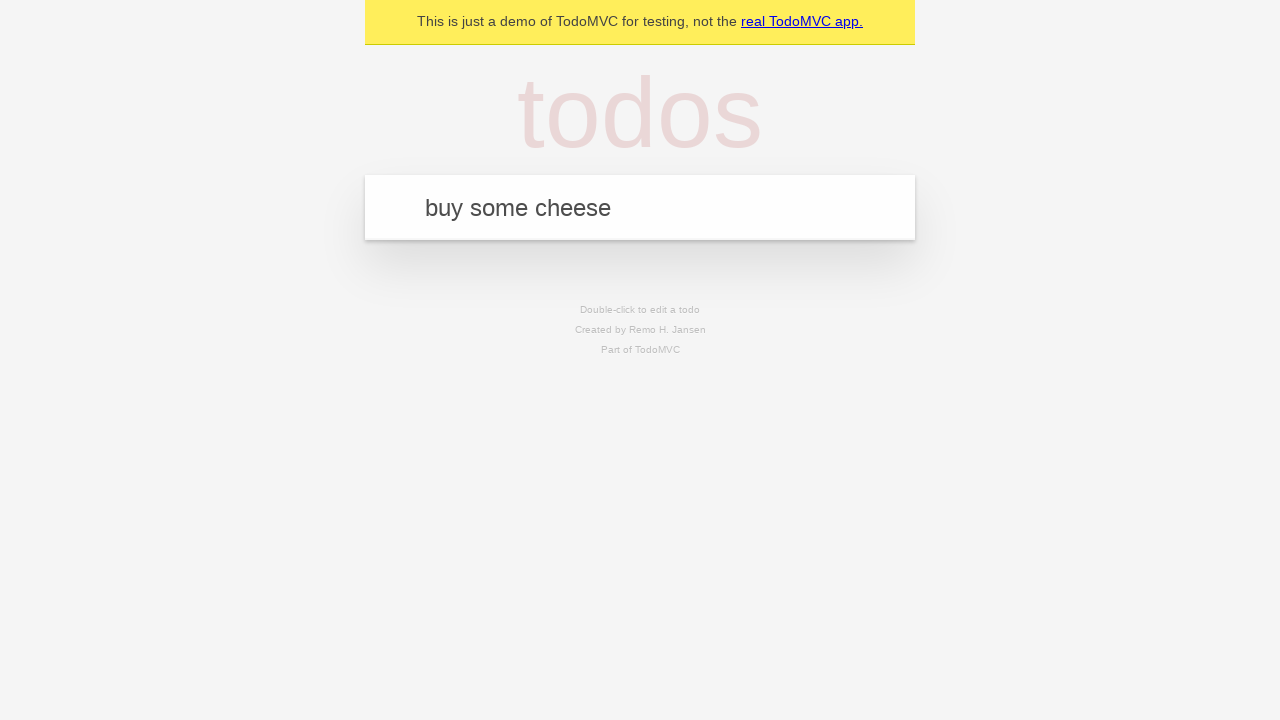

Pressed Enter to create first todo on internal:attr=[placeholder="What needs to be done?"i]
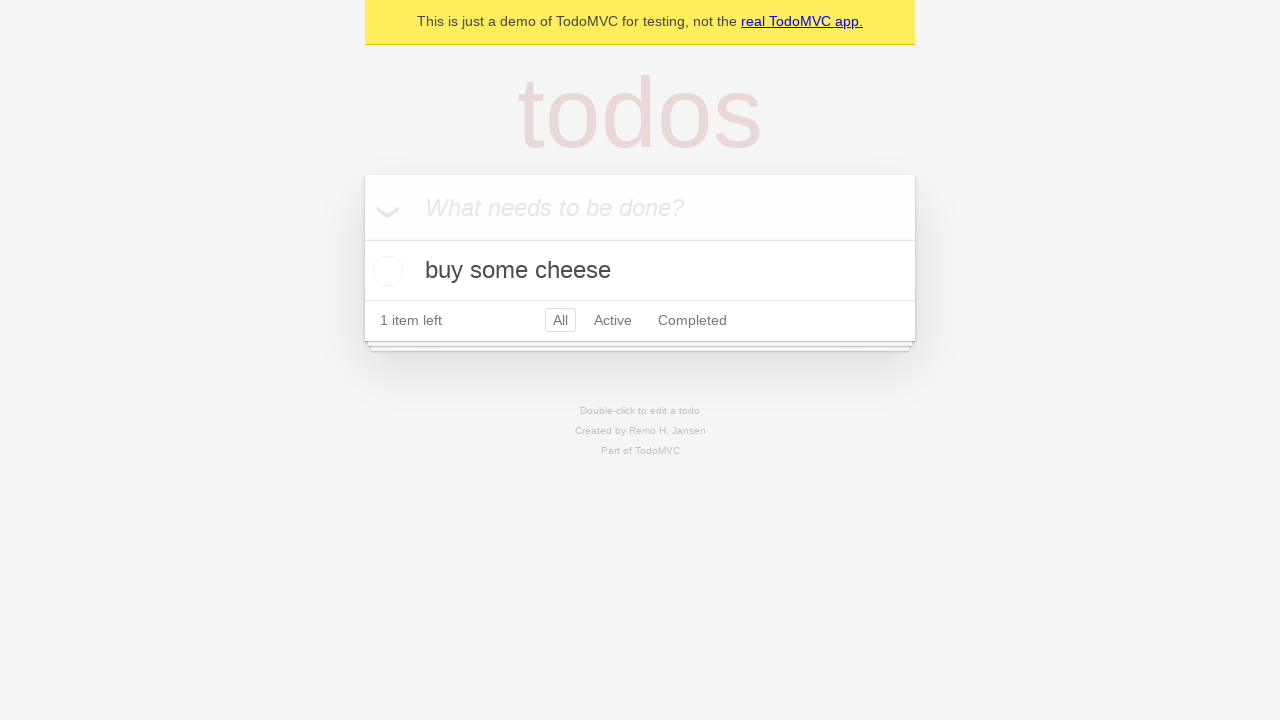

Filled todo input with 'feed the cat' on internal:attr=[placeholder="What needs to be done?"i]
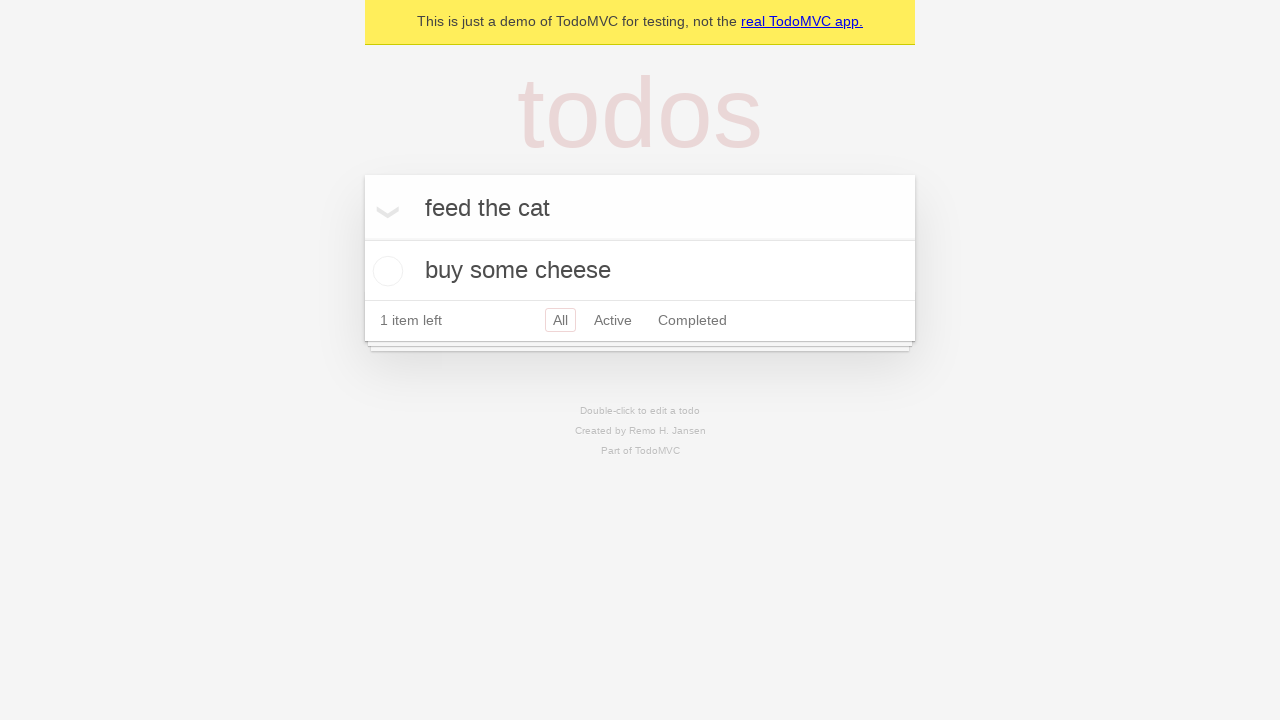

Pressed Enter to create second todo on internal:attr=[placeholder="What needs to be done?"i]
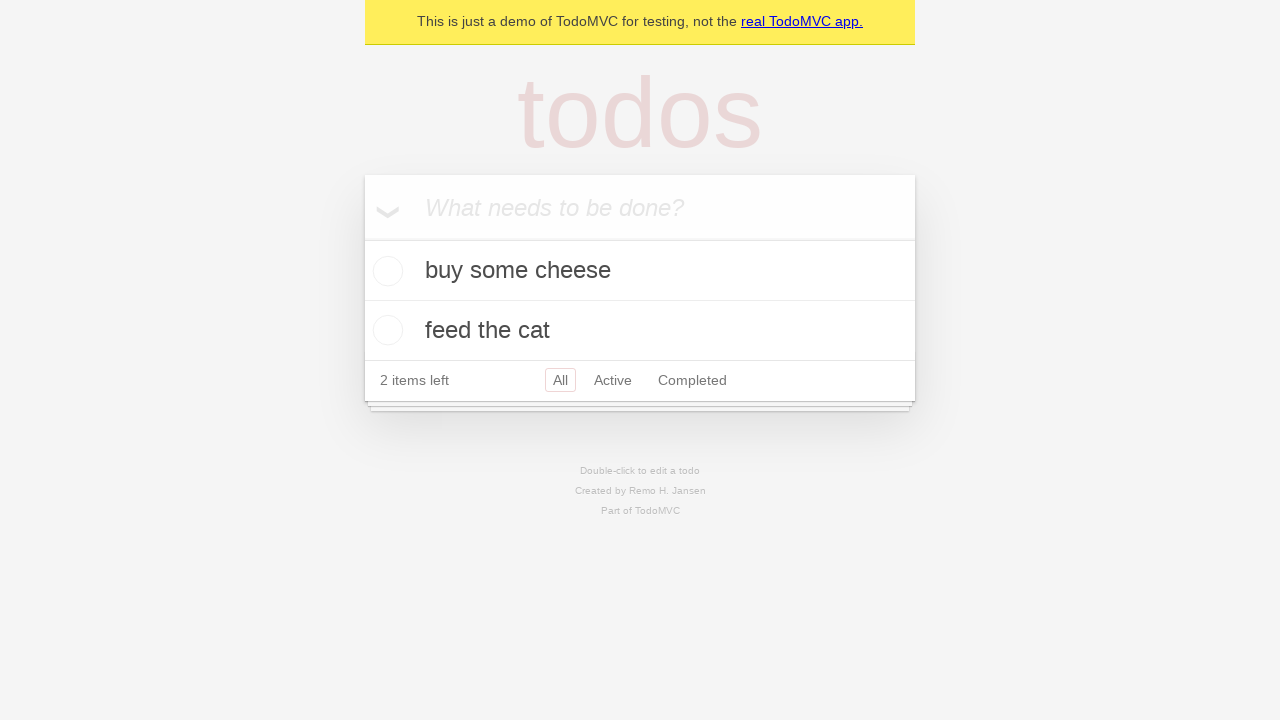

Checked checkbox on first todo to mark as complete at (385, 271) on [data-testid='todo-item'] >> nth=0 >> internal:role=checkbox
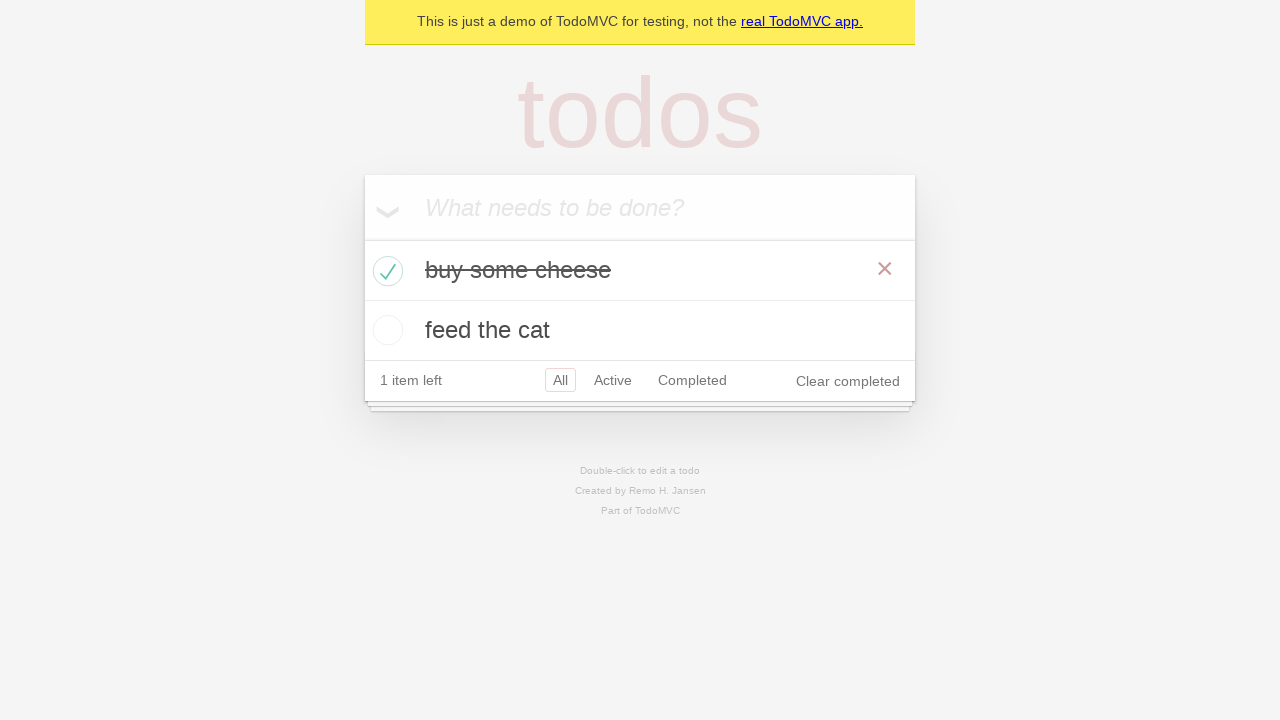

Reloaded the page
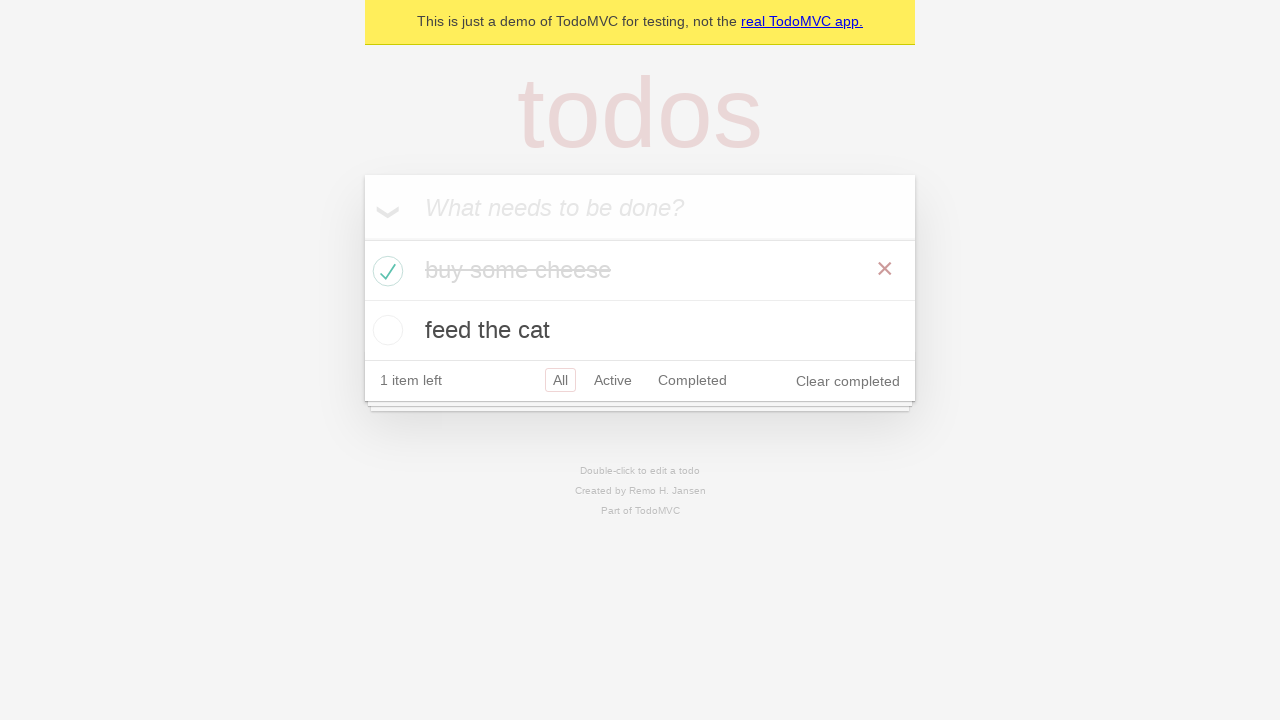

Verified todo items persisted after page reload
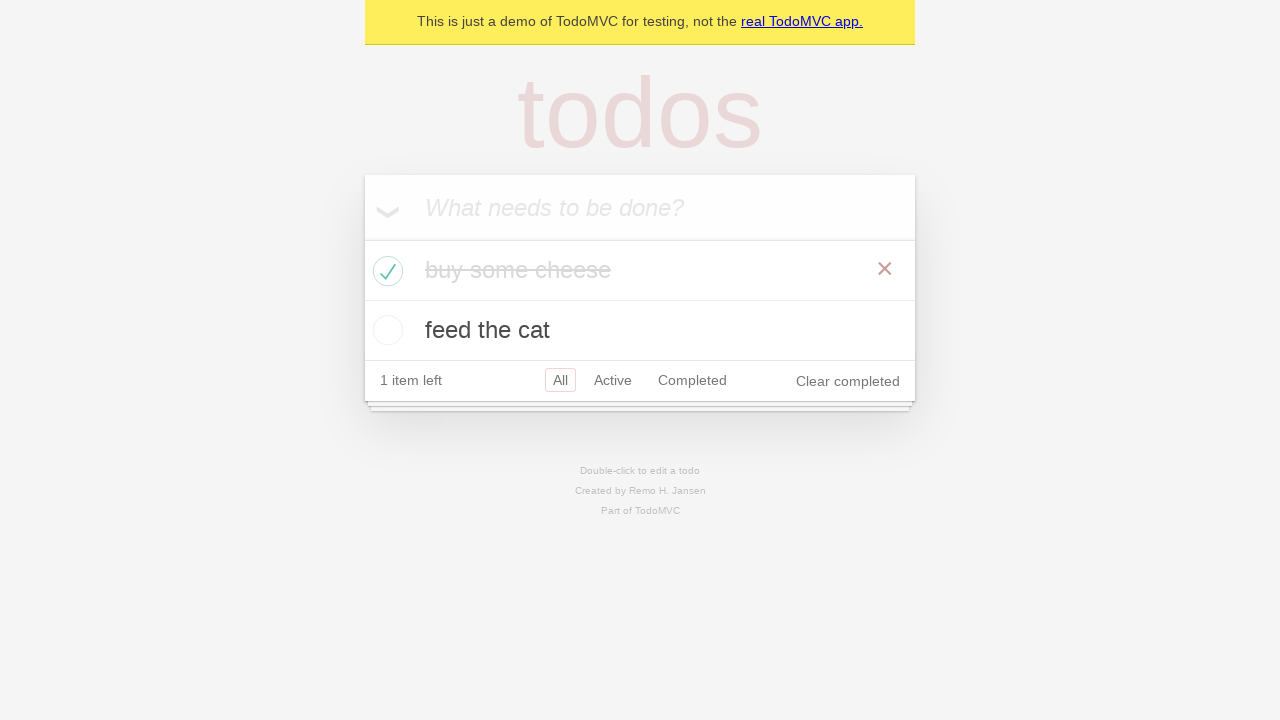

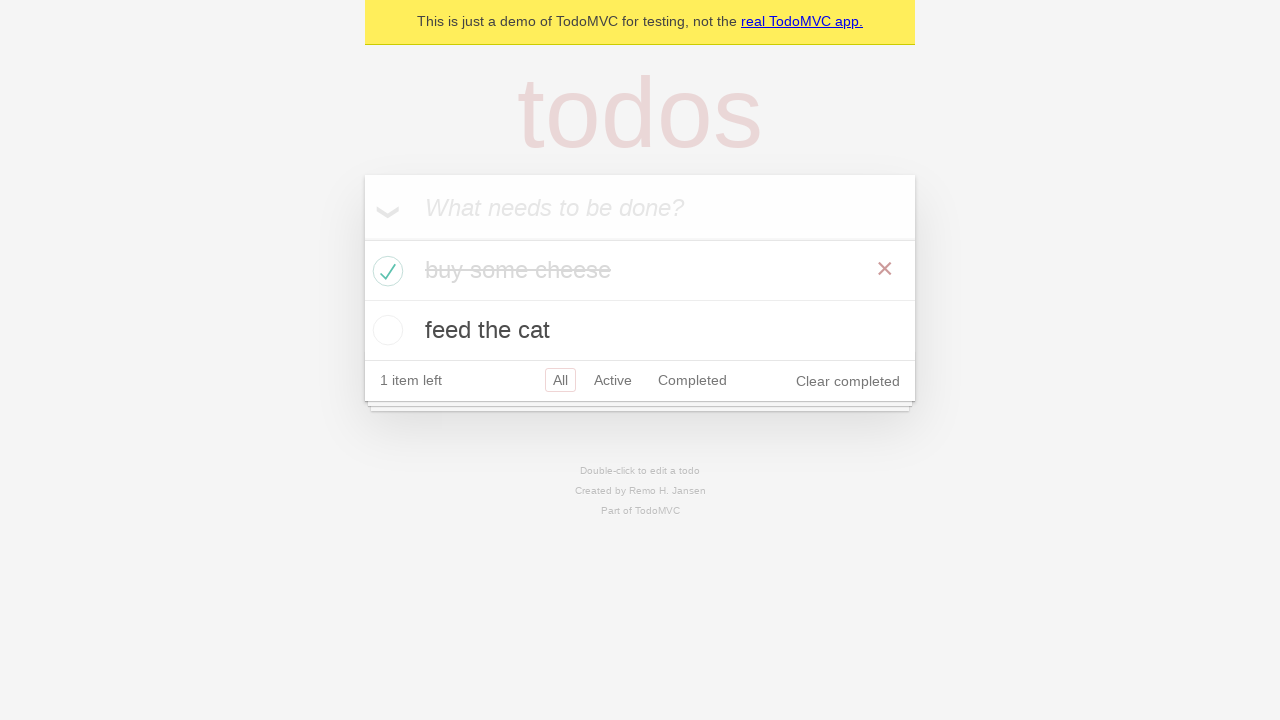